Tests closing a modal dialog by clicking at position (0,0) on the background

Starting URL: https://testpages.eviltester.com/styled/alerts/fake-alert-test.html

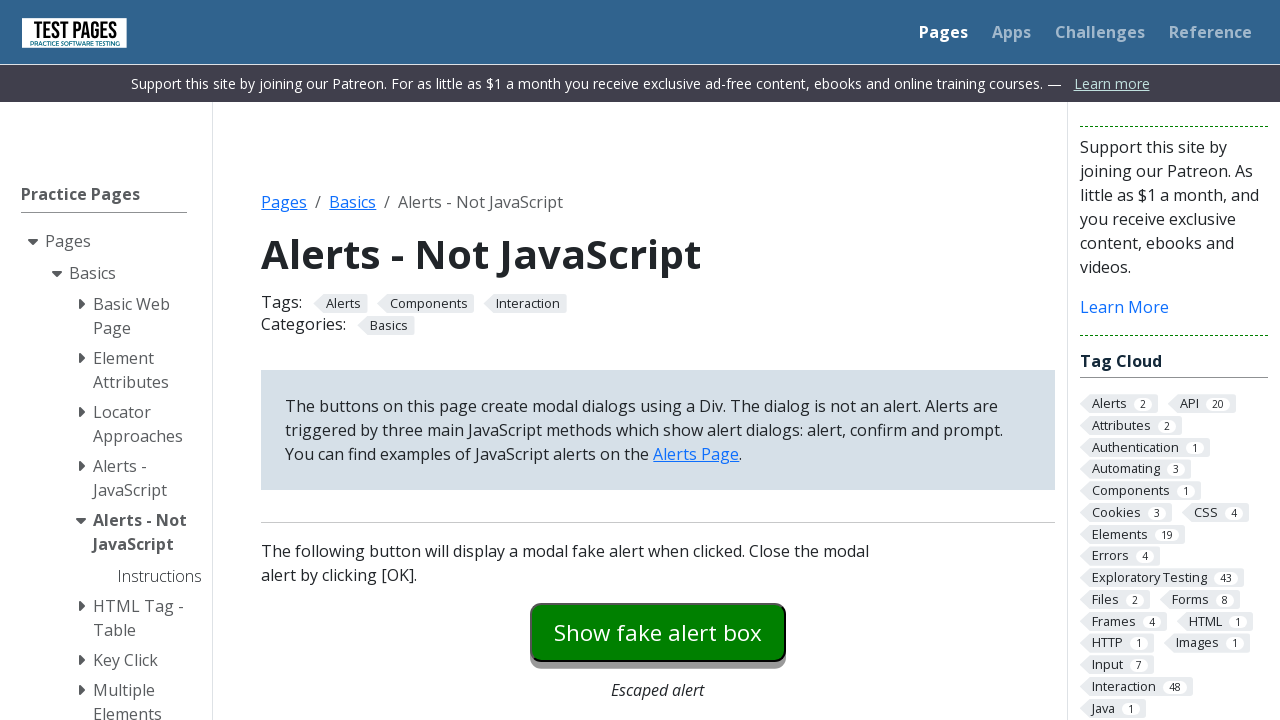

Clicked button to open modal dialog at (658, 360) on #modaldialog
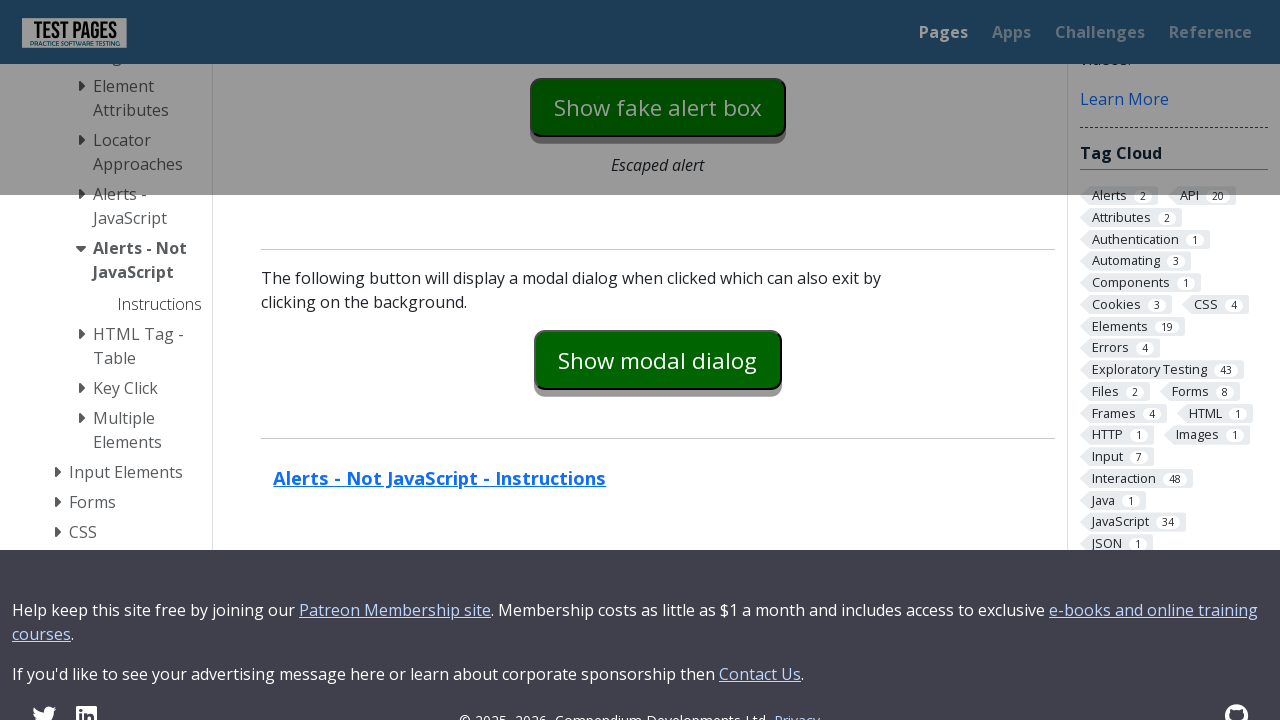

Modal dialog text is now visible
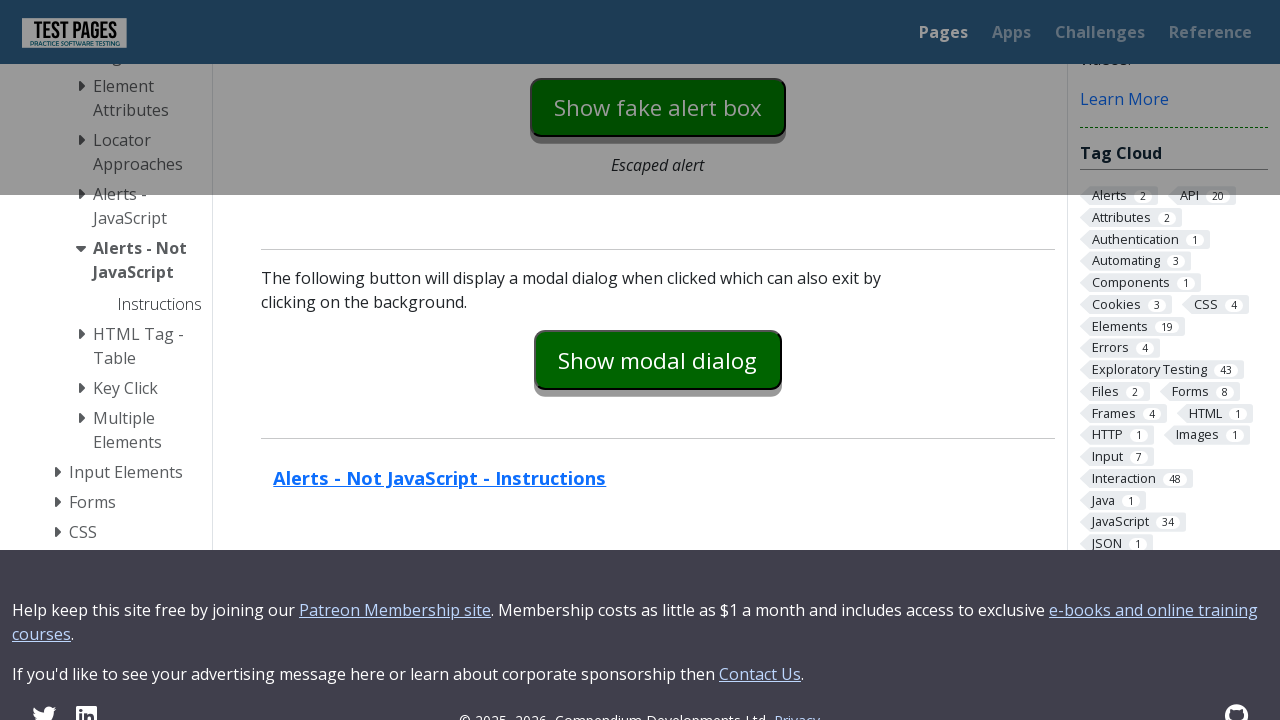

Clicked at position (0, 0) on background to close modal at (0, 0)
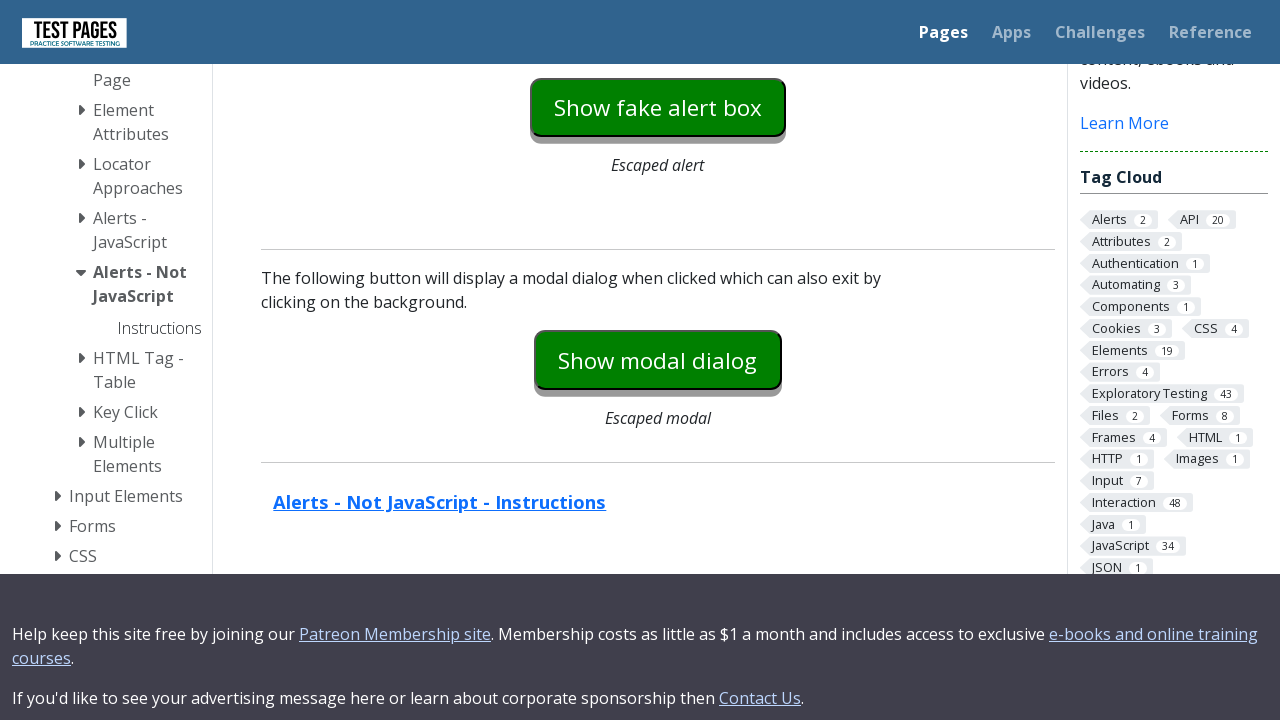

Modal dialog is now hidden - closed successfully by background click
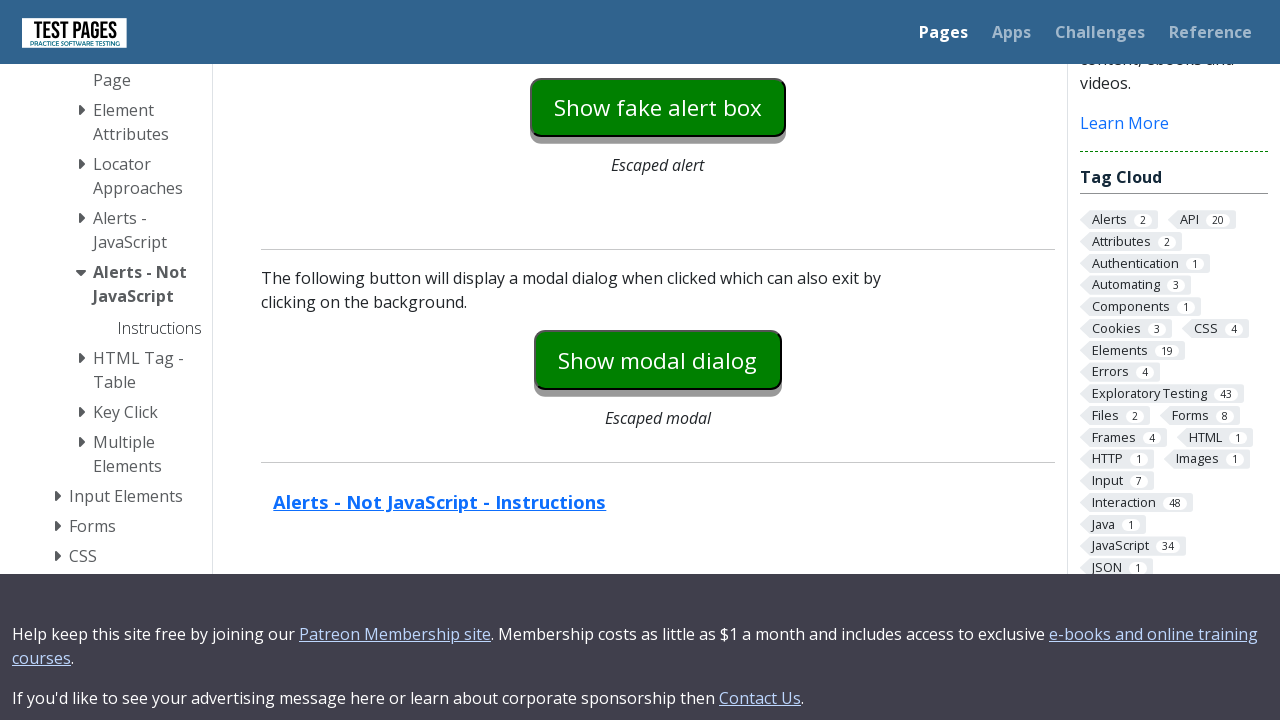

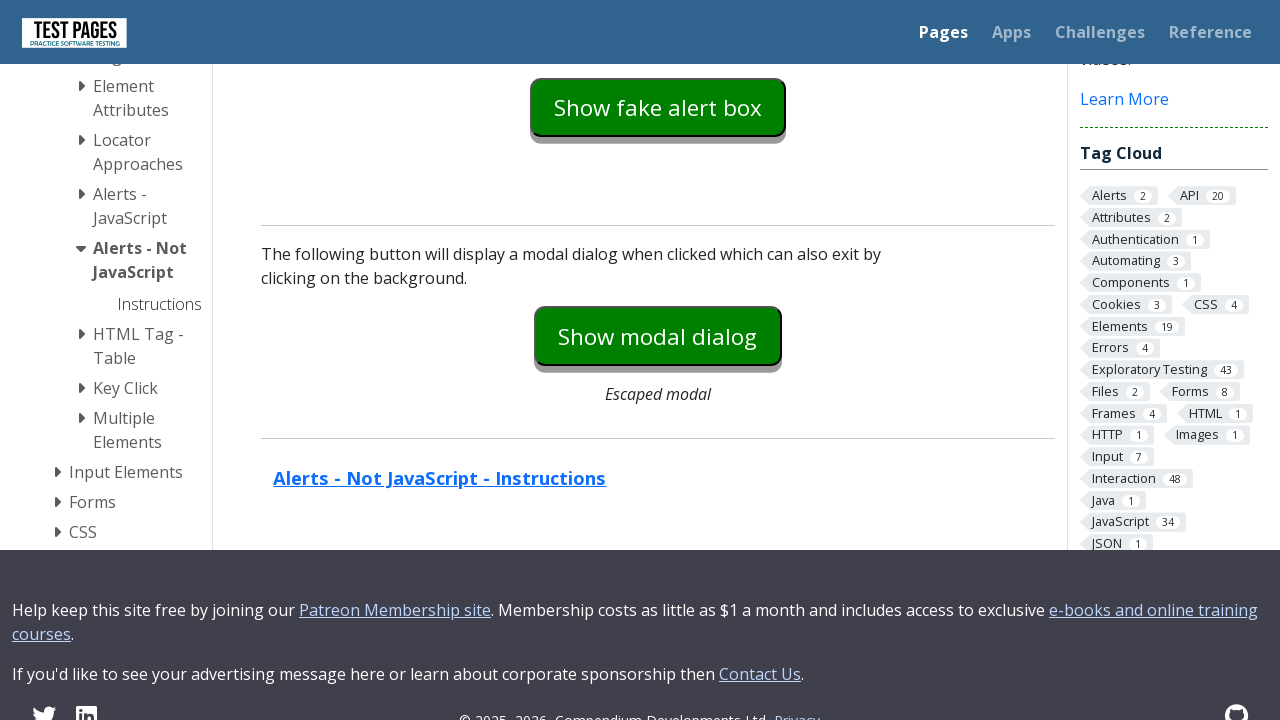